Tests JavaScript confirm dialog by clicking a button to trigger the confirmation alert and accepting it

Starting URL: https://v1.training-support.net/selenium/javascript-alerts

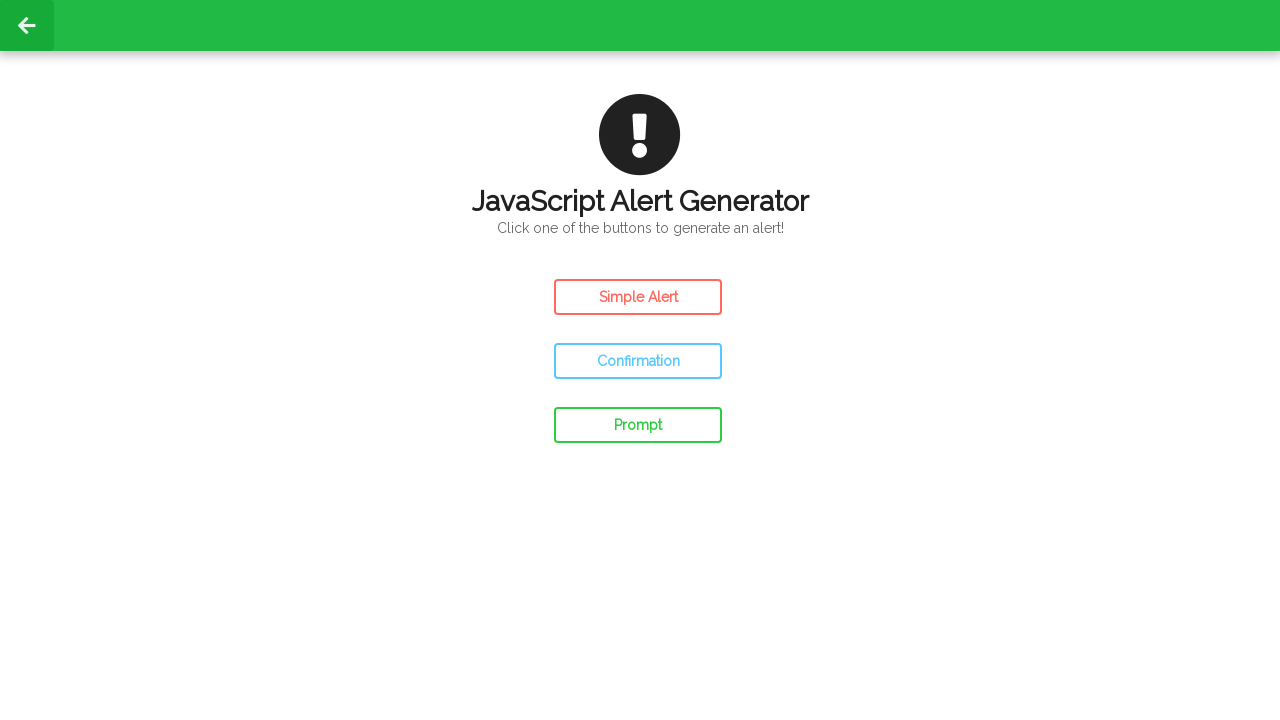

Set up dialog handler to accept confirm dialogs
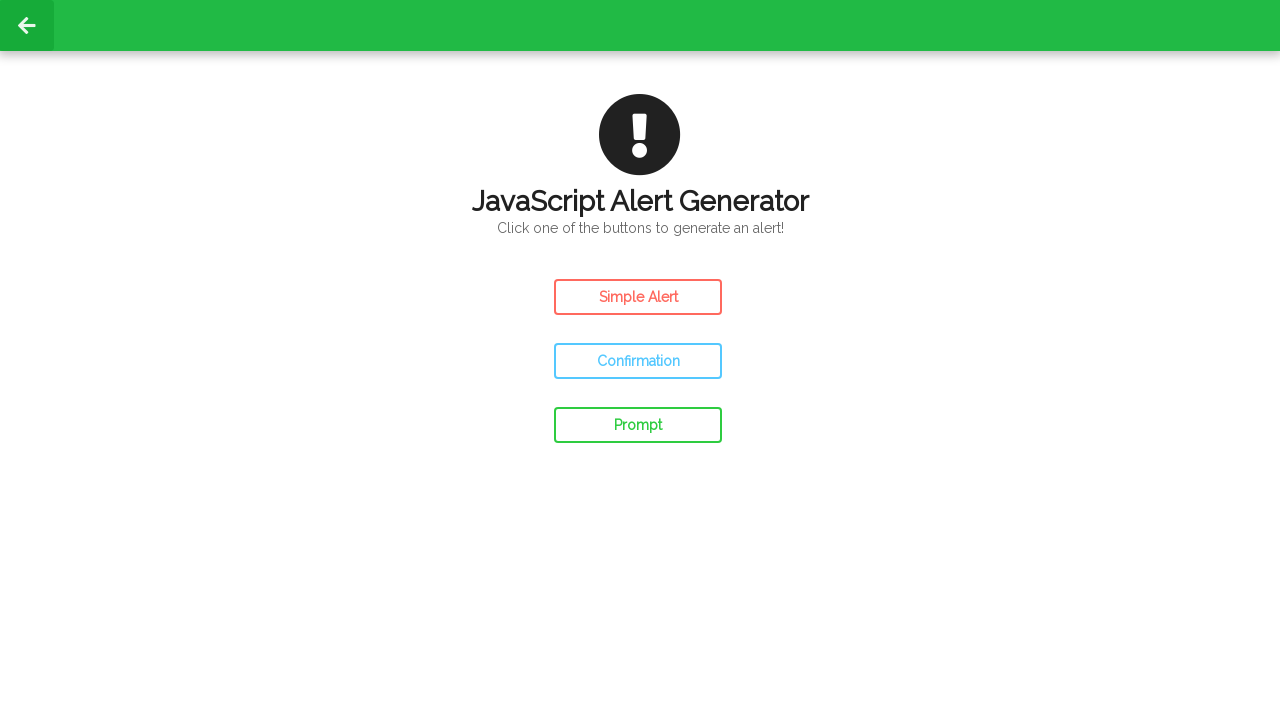

Clicked confirm button to trigger JavaScript confirm dialog at (638, 361) on #confirm
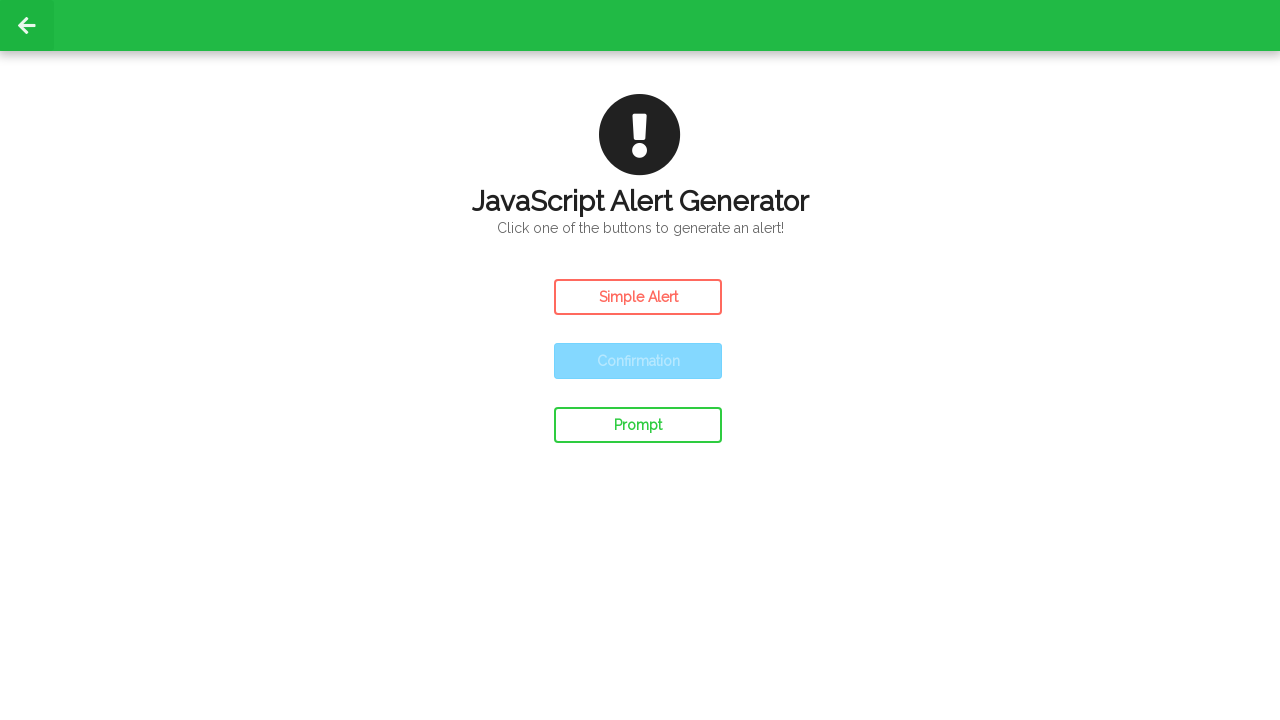

Waited for confirm dialog to be processed
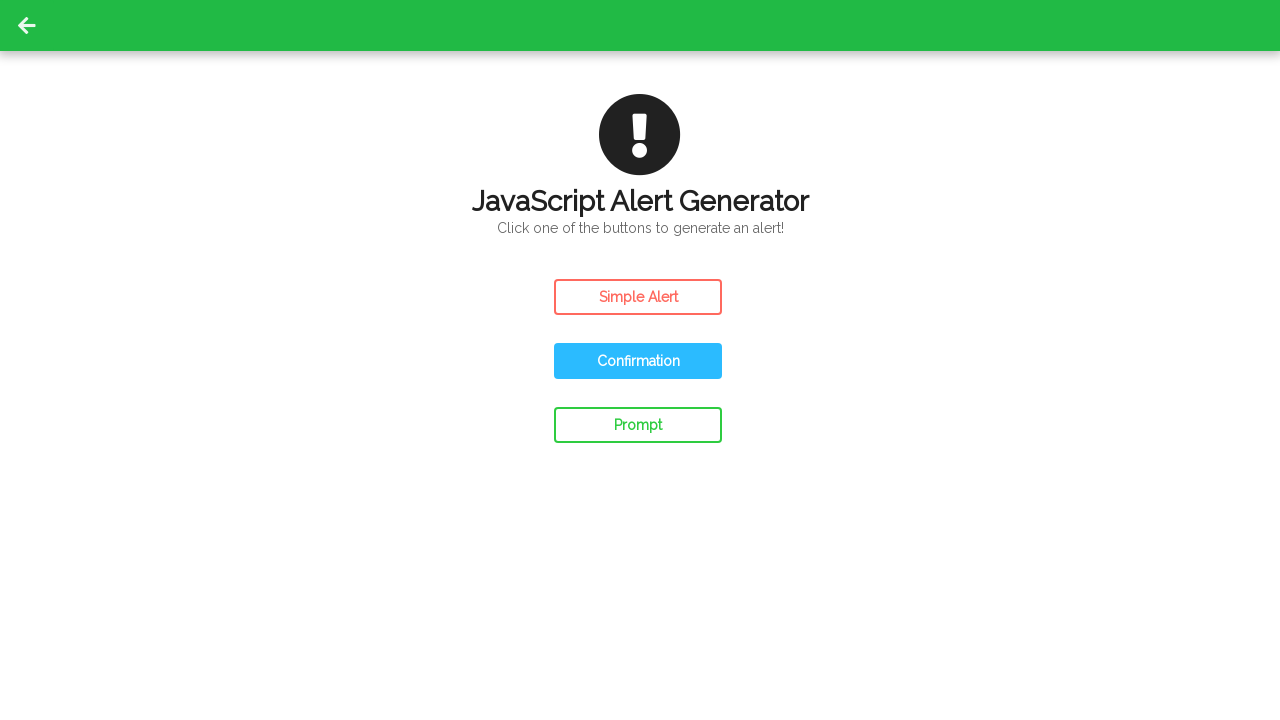

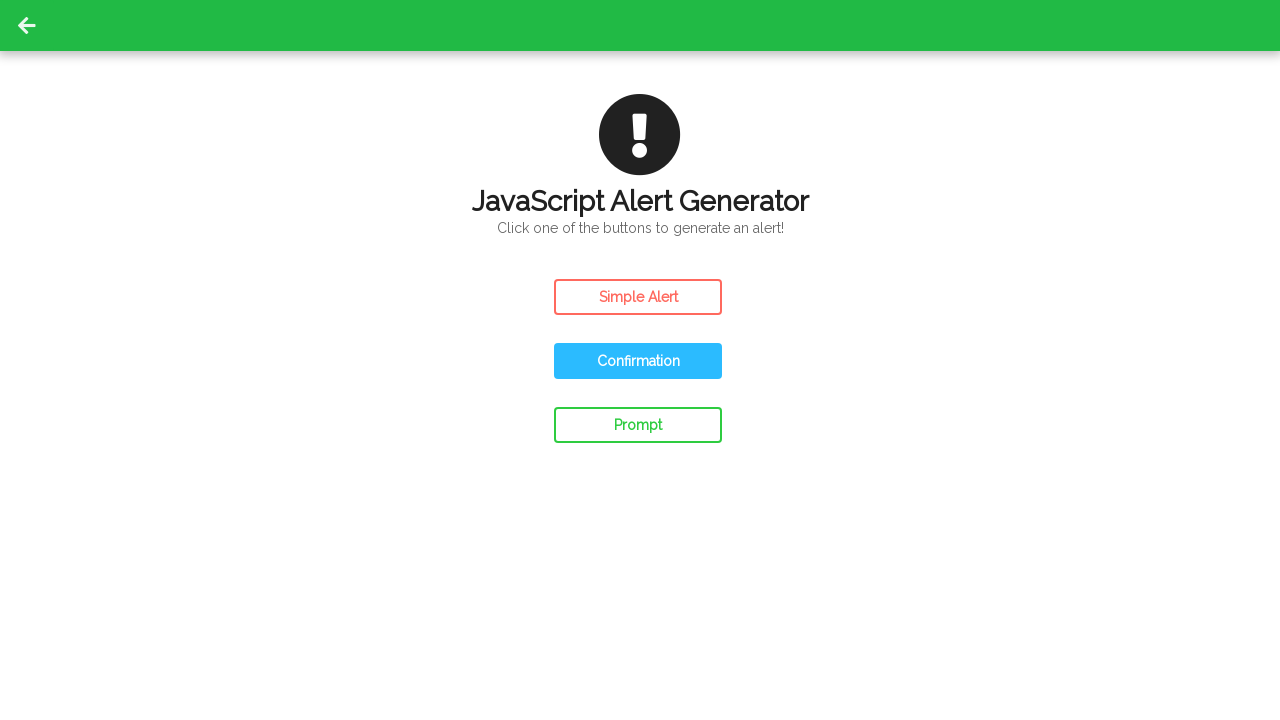